Tests various button properties including clicking to verify title navigation, getting button position, color, and dimensions

Starting URL: https://www.leafground.com/button.xhtml

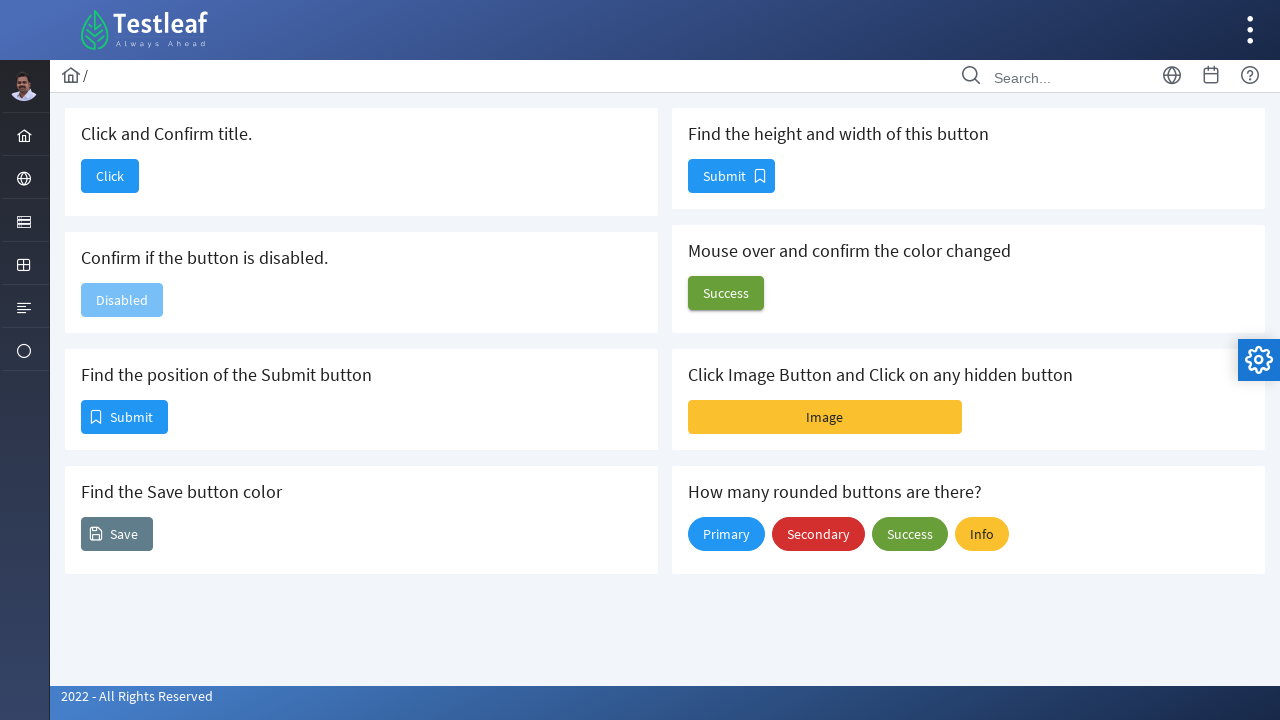

Clicked button to navigate to Dashboard at (110, 176) on #j_idt88\:j_idt90
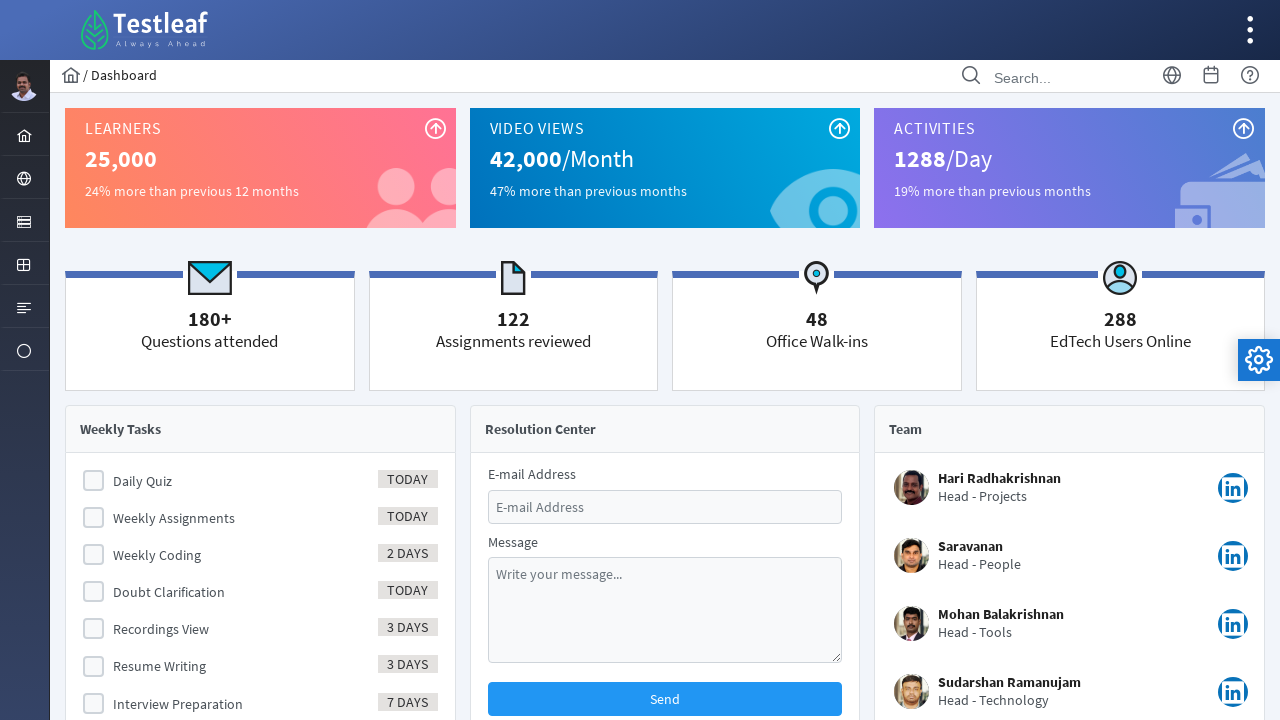

Waited for network idle after navigation
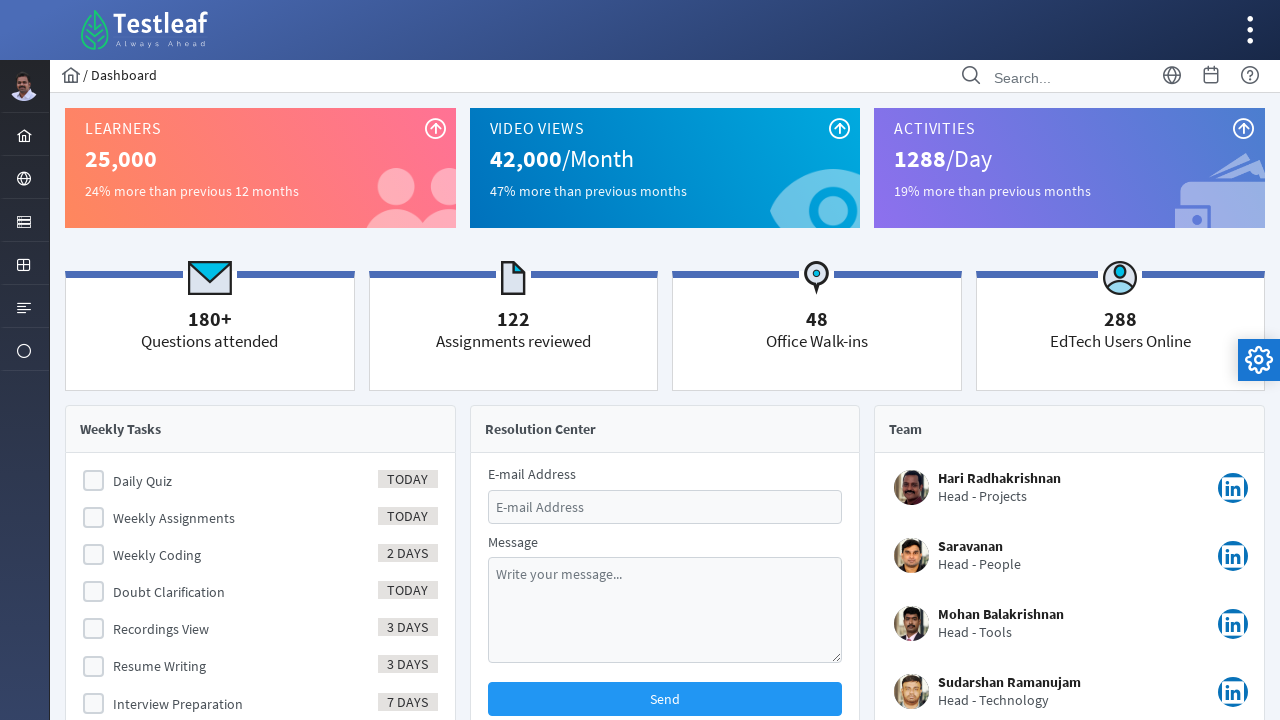

Verified page title is 'Dashboard'
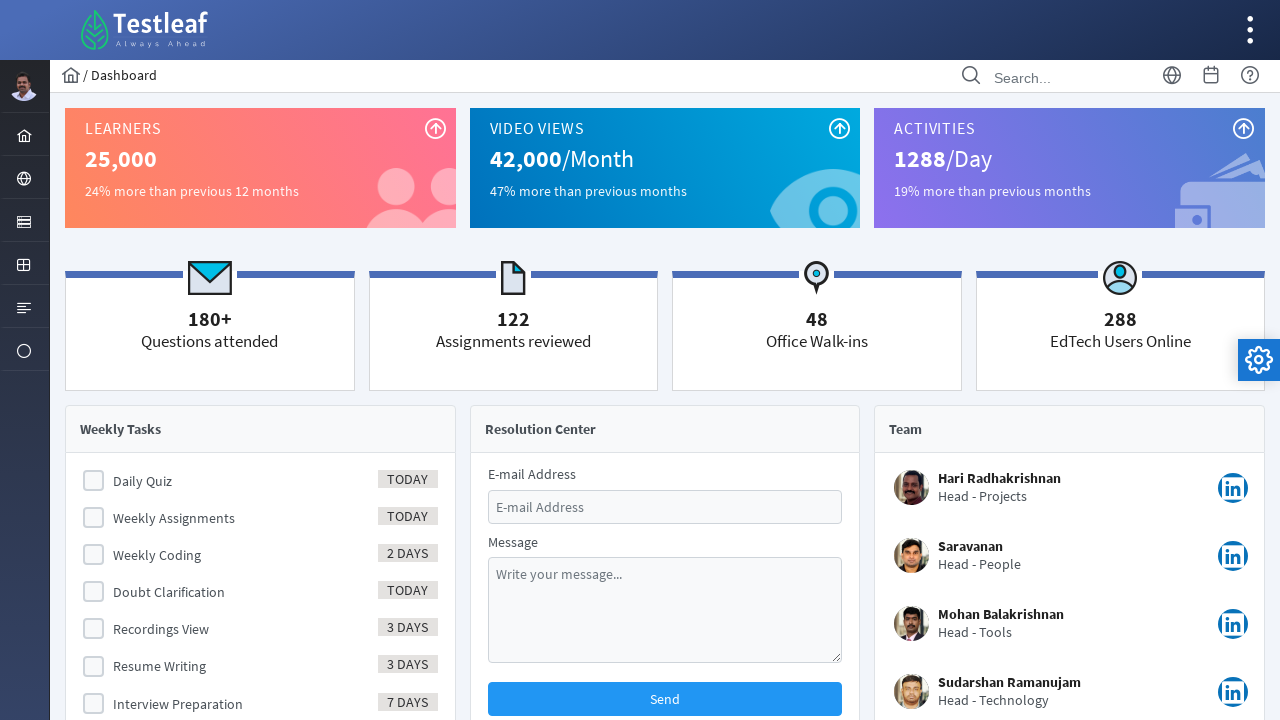

Navigated back to button test page
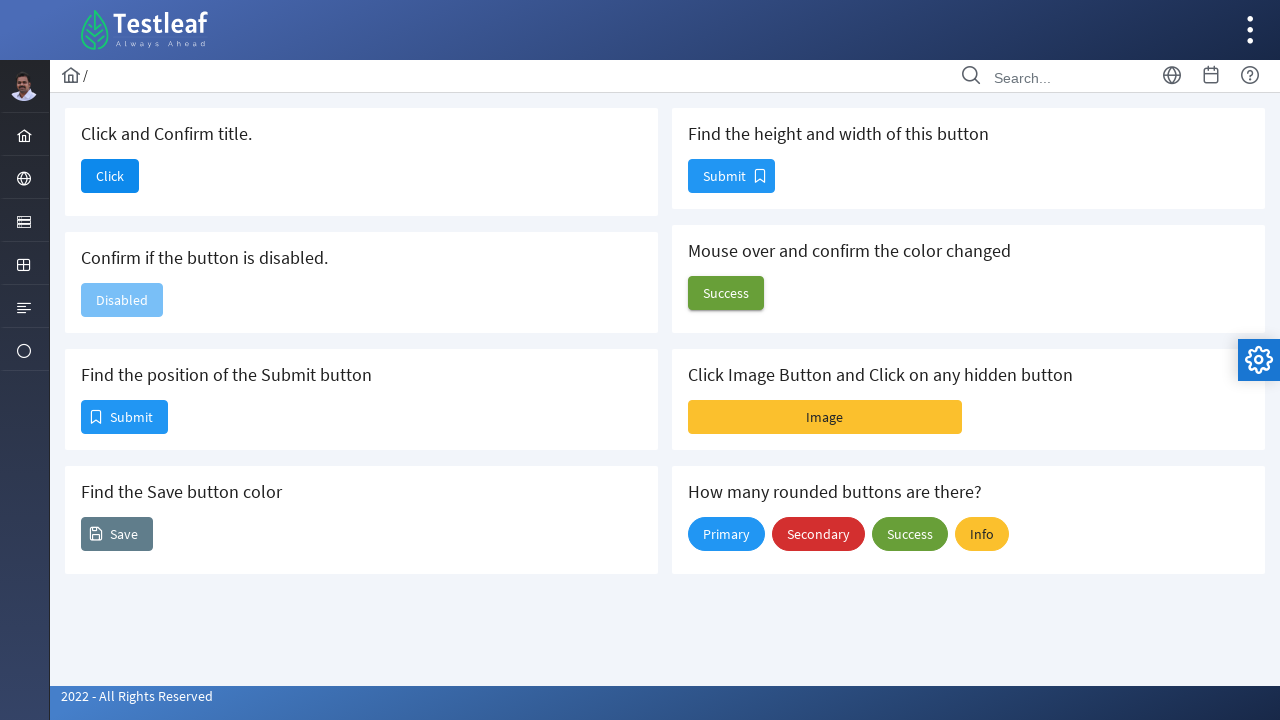

Retrieved Submit button position: x=81, y=400
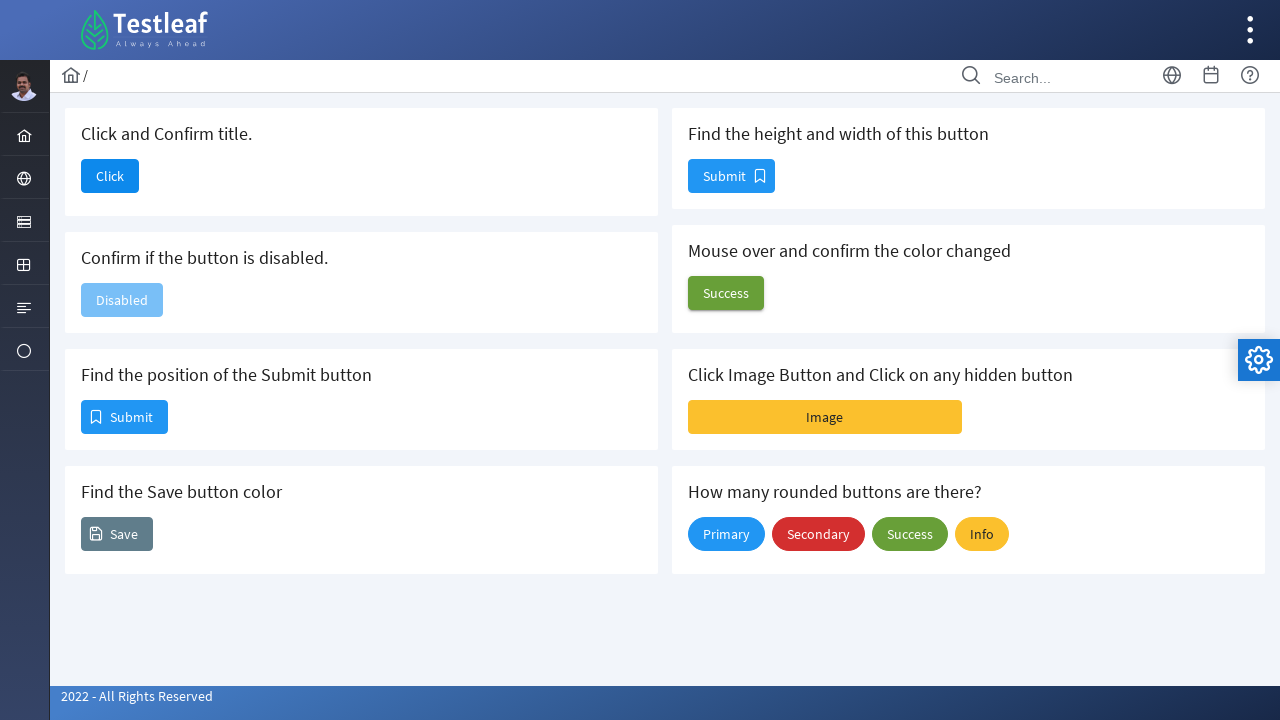

Retrieved Save button background color: rgb(96, 125, 139)
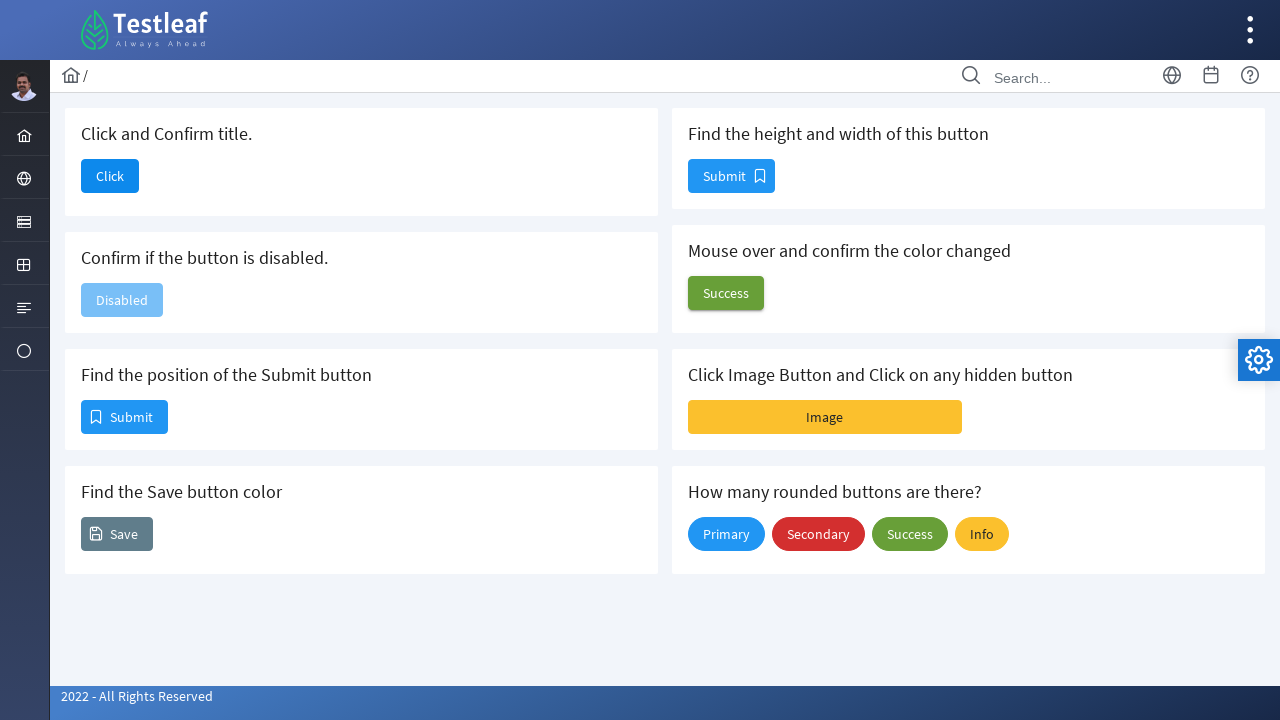

Retrieved button dimensions: width=87, height=34
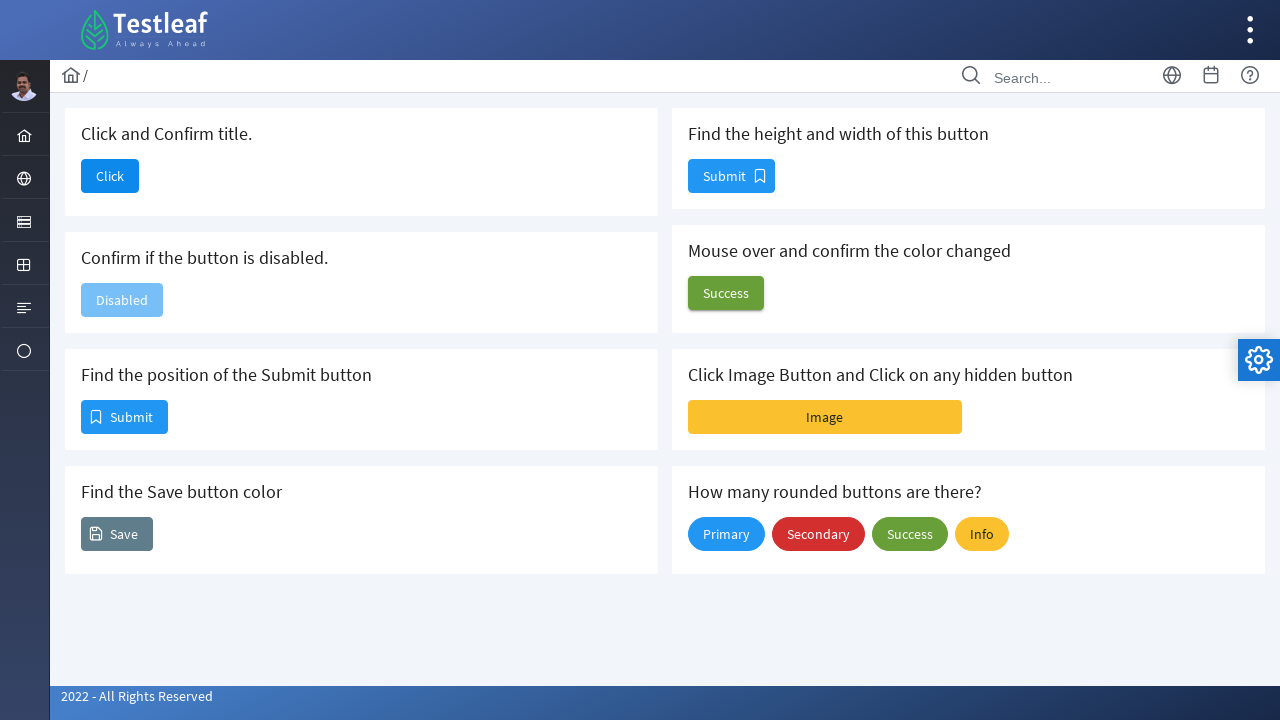

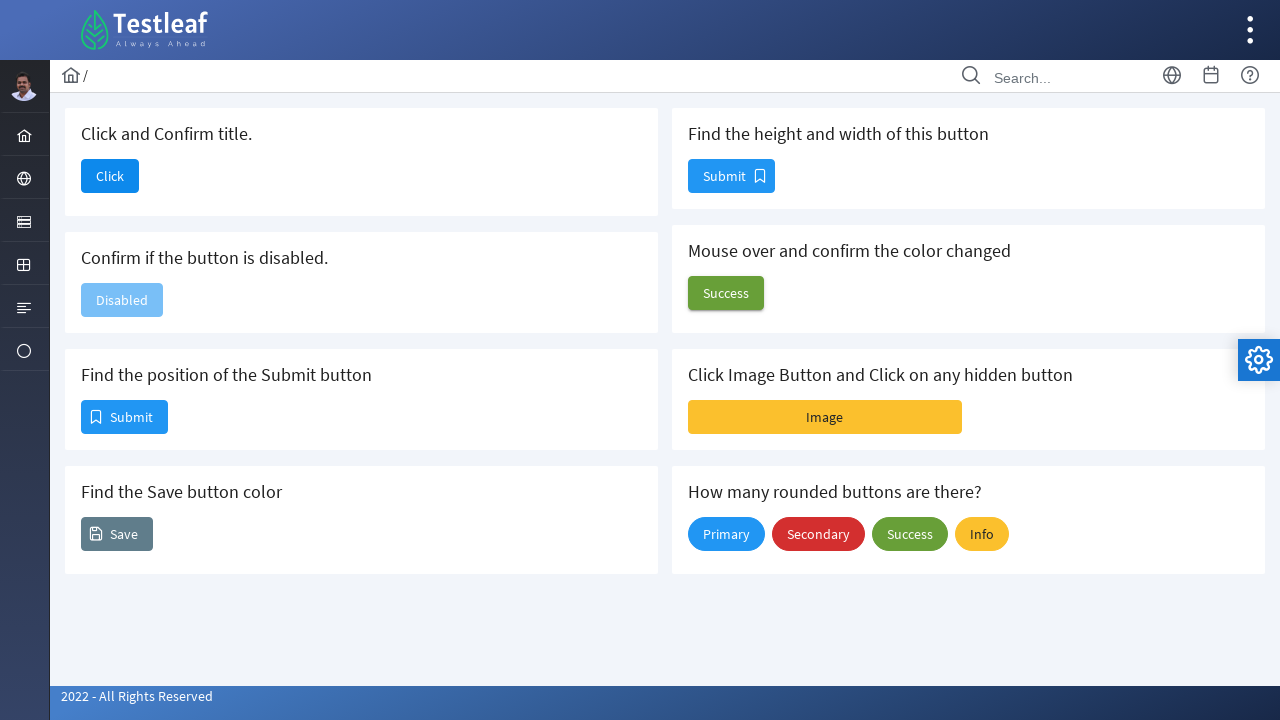